Tests navigation on CoWin website by clicking FAQ and Partners links to open new windows, then switching between windows and closing them to return to the home page.

Starting URL: https://www.cowin.gov.in/

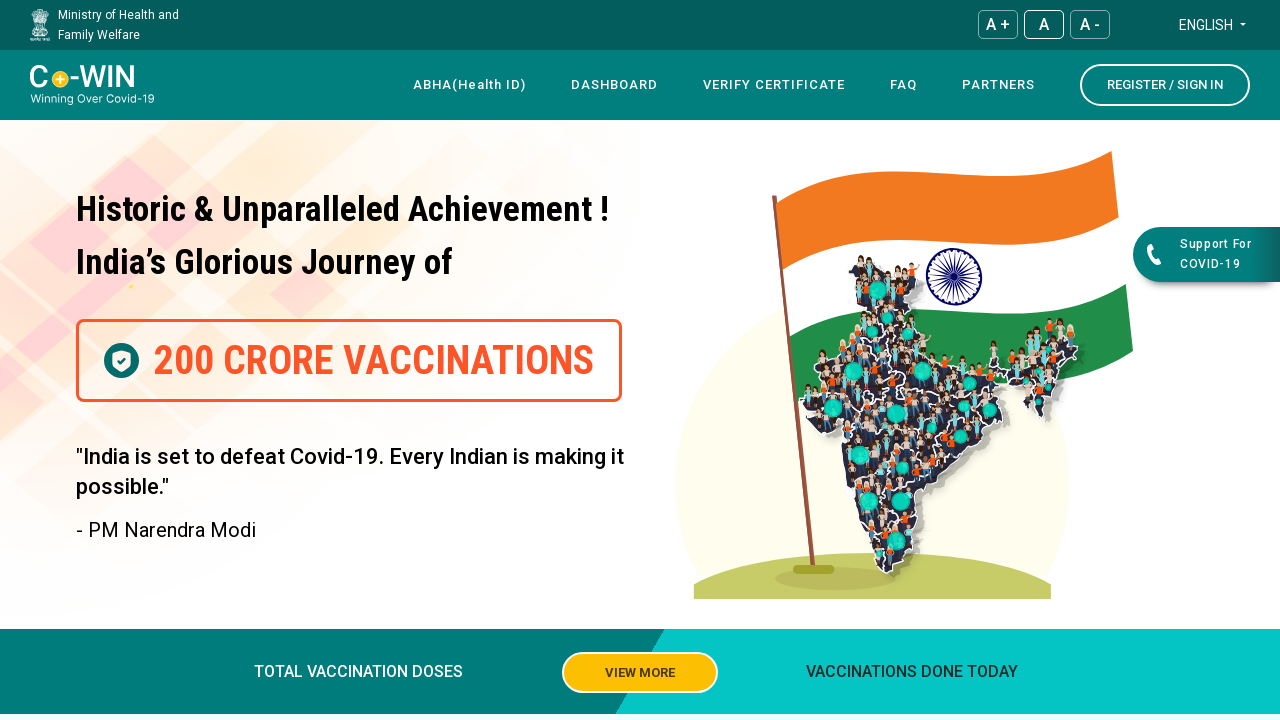

Clicked FAQ link to open in new window at (904, 85) on a:has-text('FAQ')
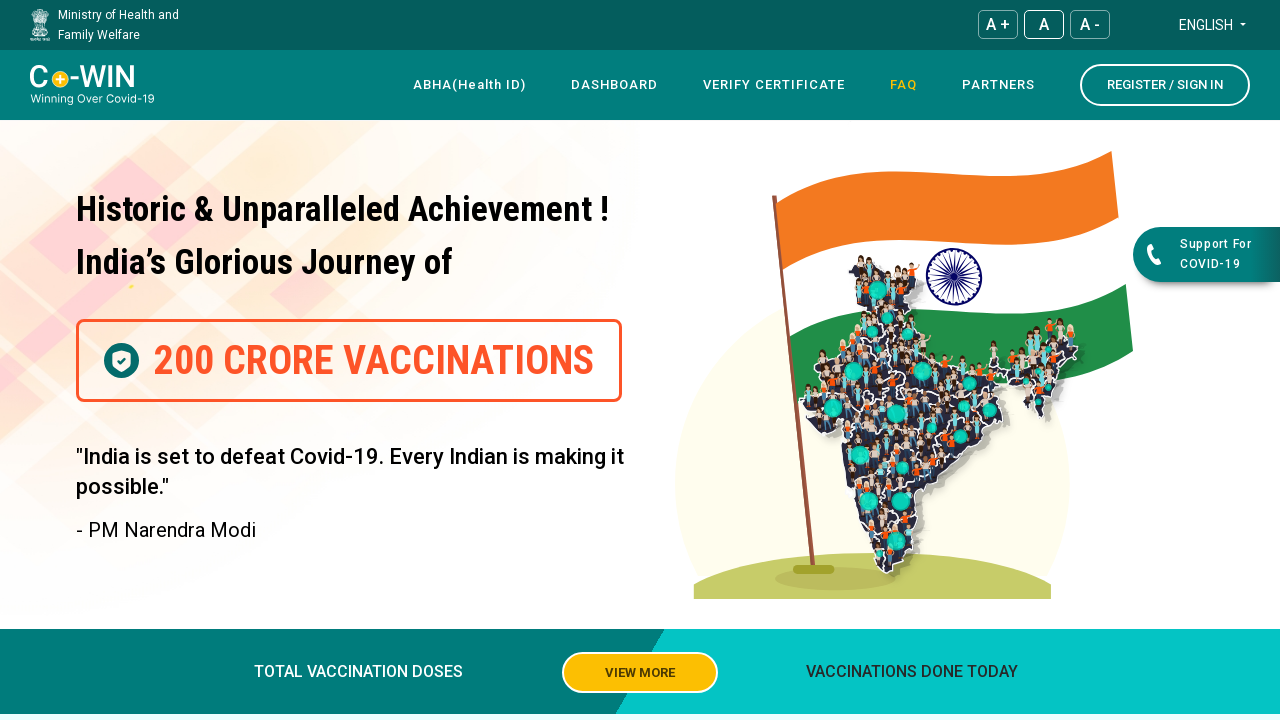

FAQ page loaded successfully
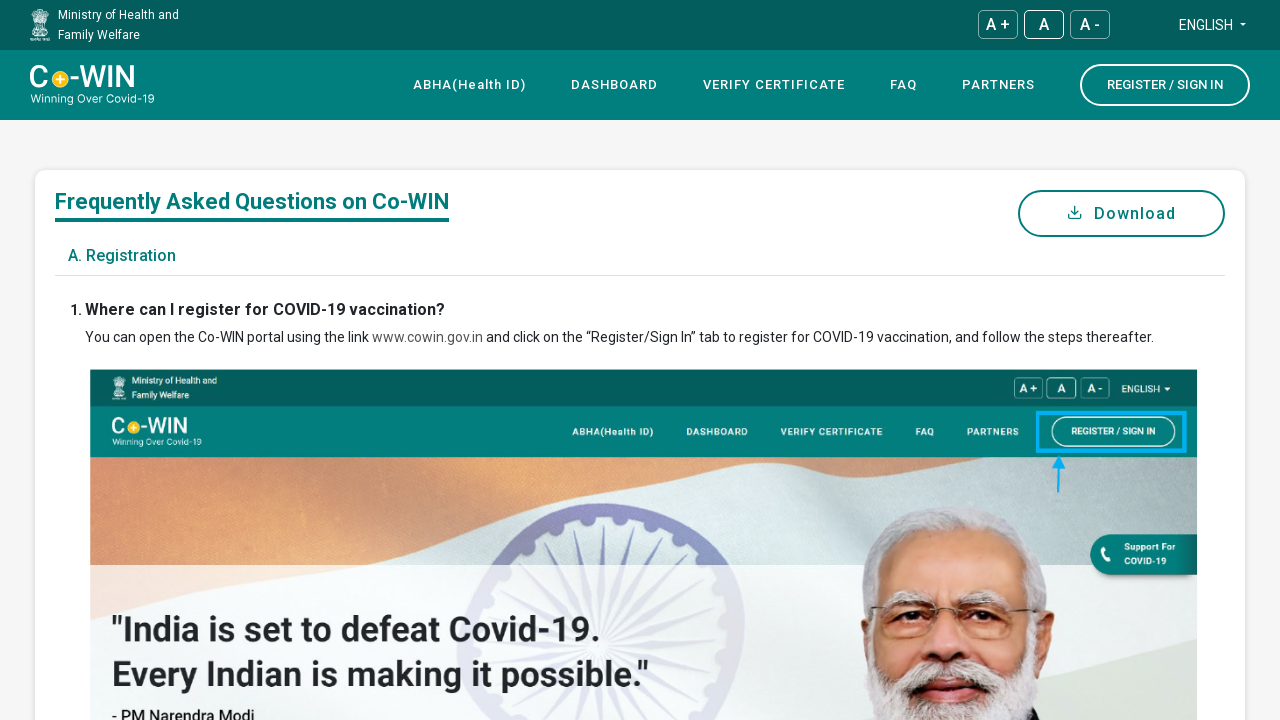

Clicked Partners link to open in new window at (998, 85) on a:has-text('Partners')
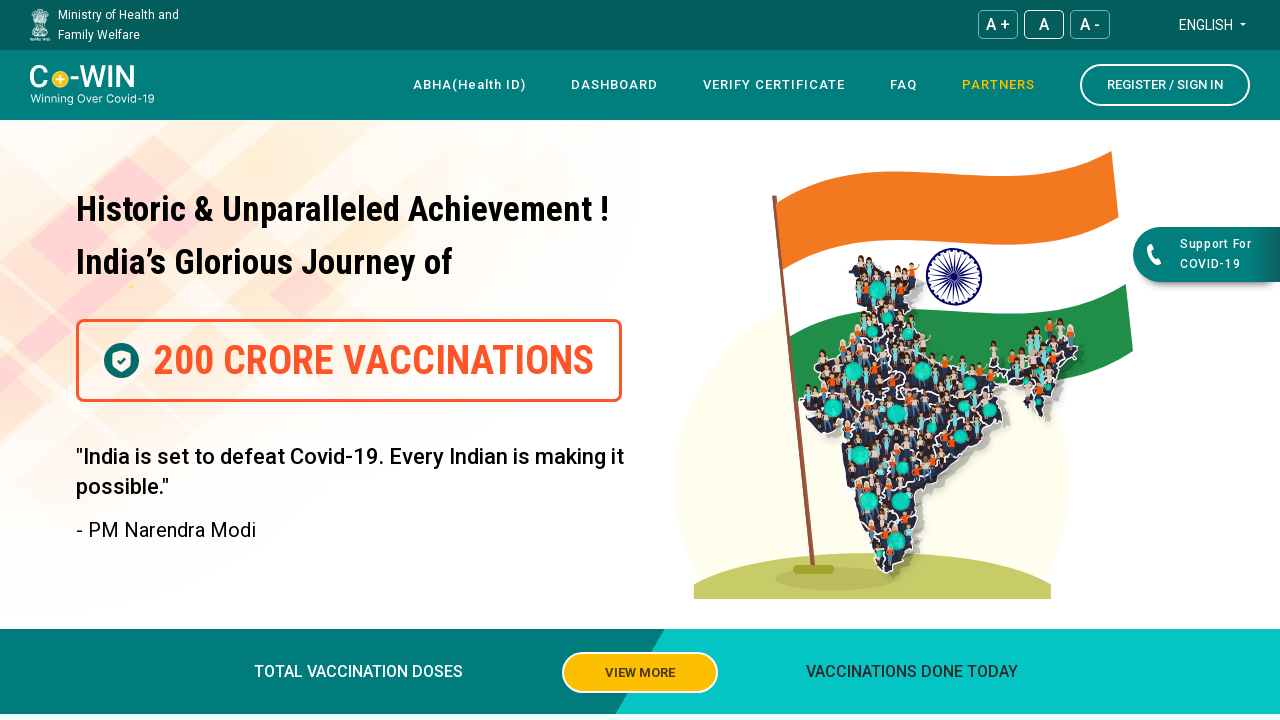

Partners page loaded successfully
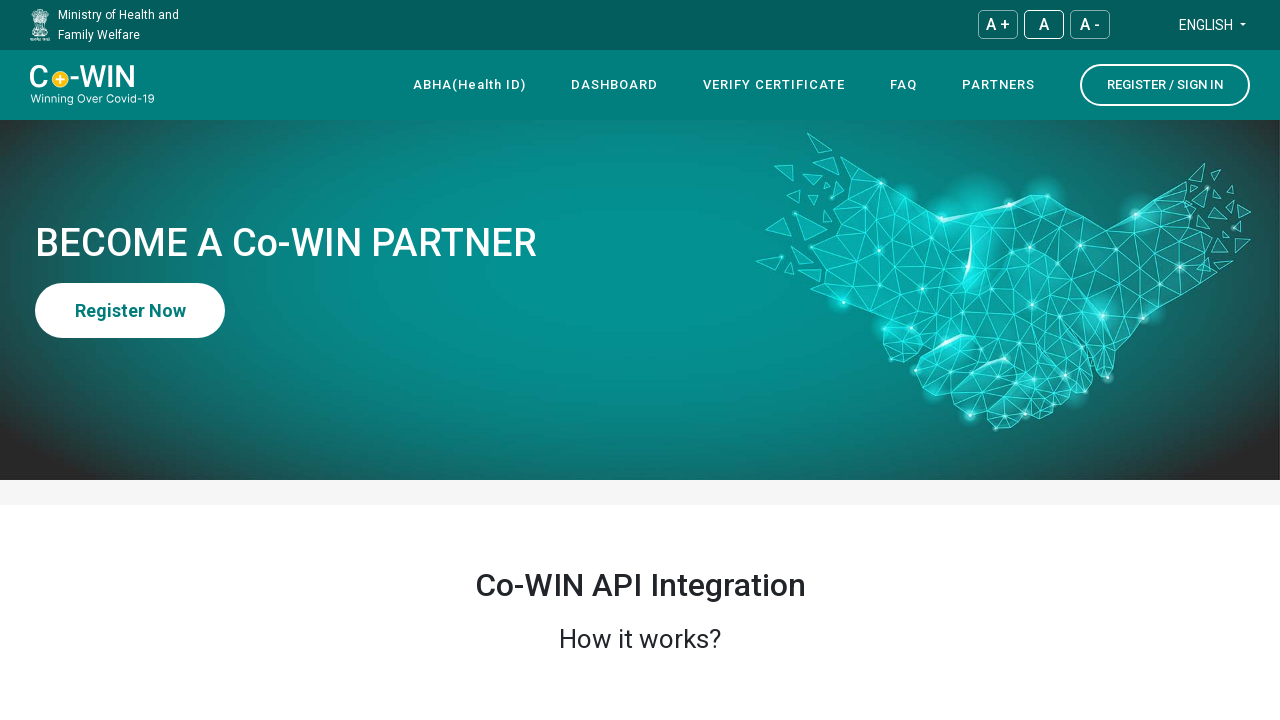

Closed FAQ window
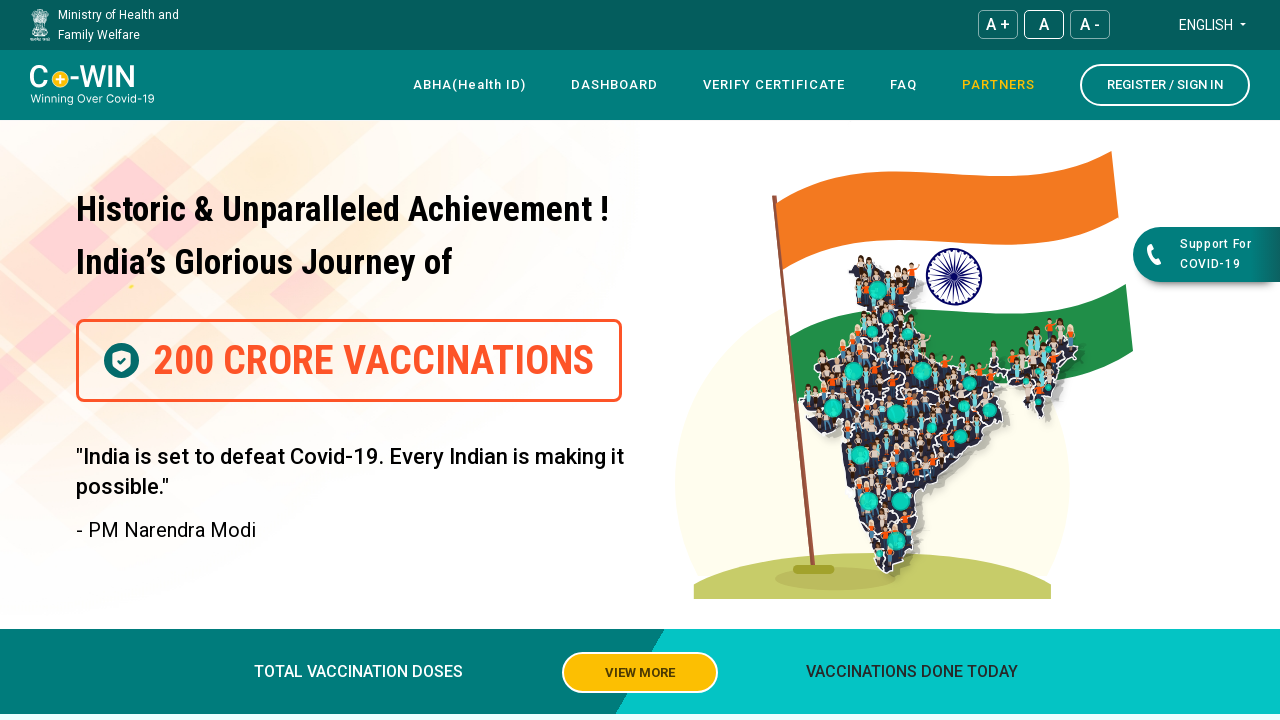

Closed Partners window
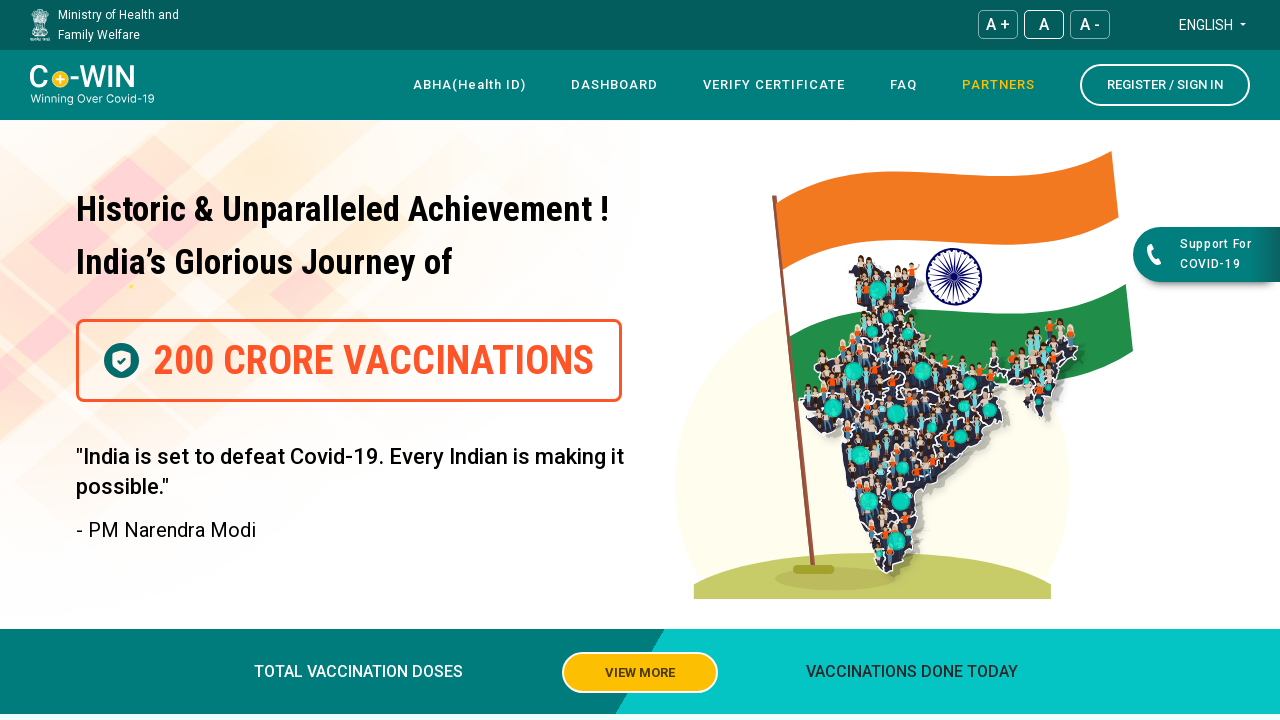

Verified return to home page
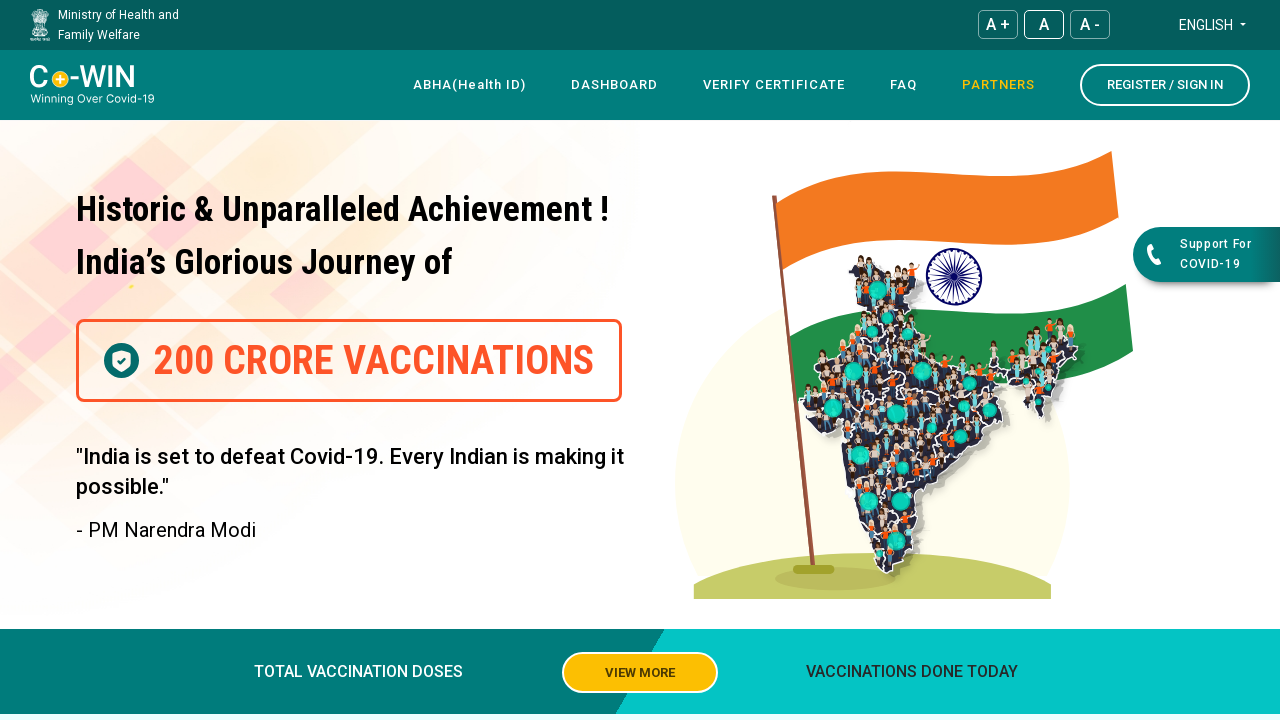

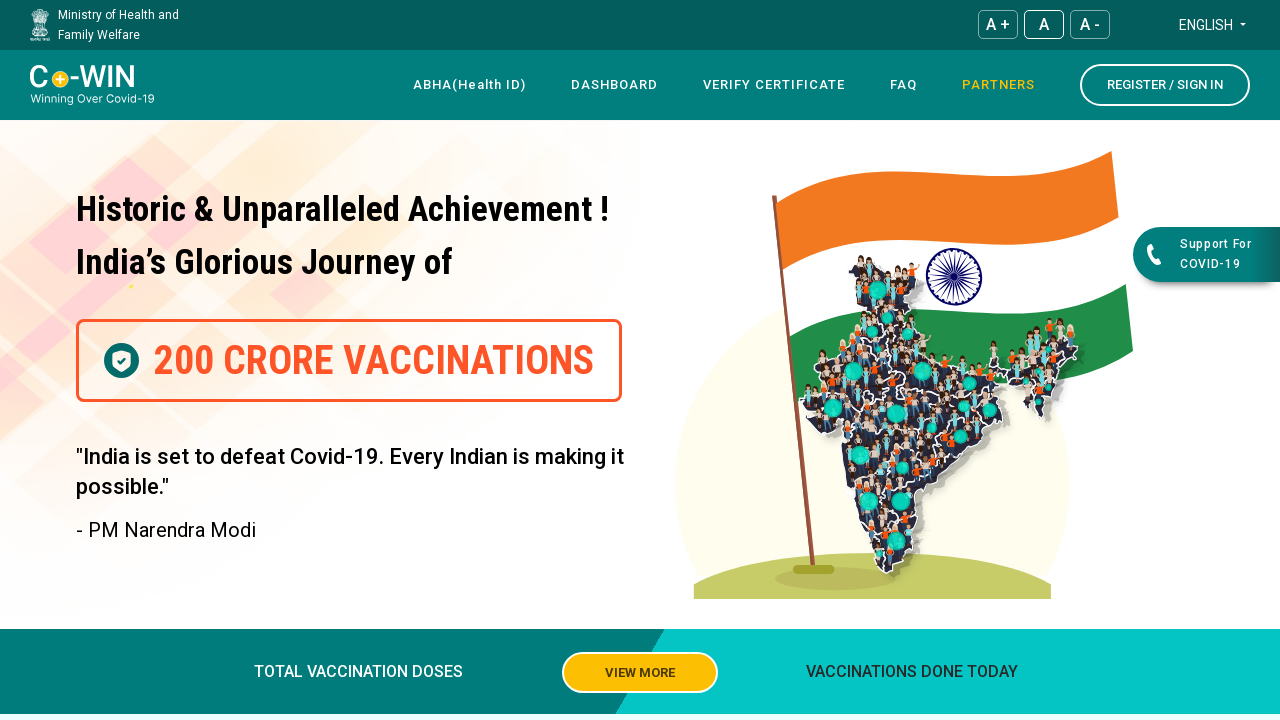